Tests the practice form validation by submitting with invalid data (phone number with letters), clearing fields, then resubmitting with a short phone number to verify validation error handling.

Starting URL: https://demoqa.com/automation-practice-form

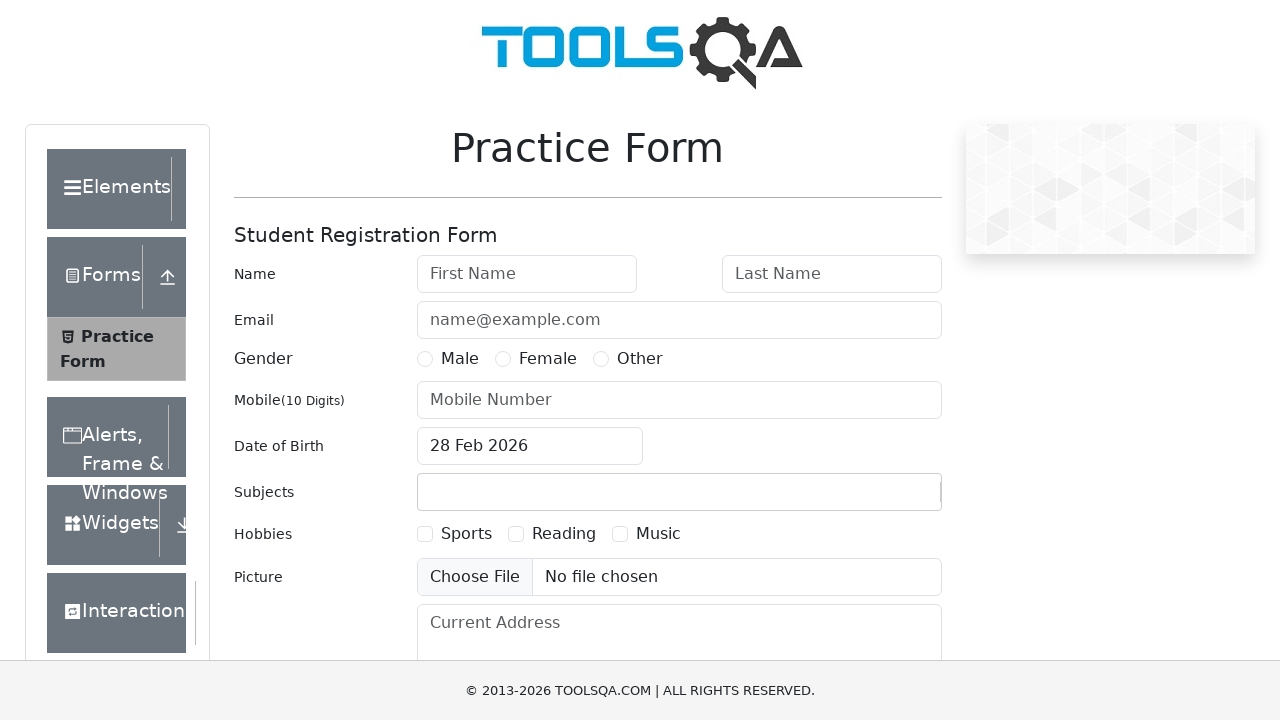

Filled first name field with '李' on #firstName
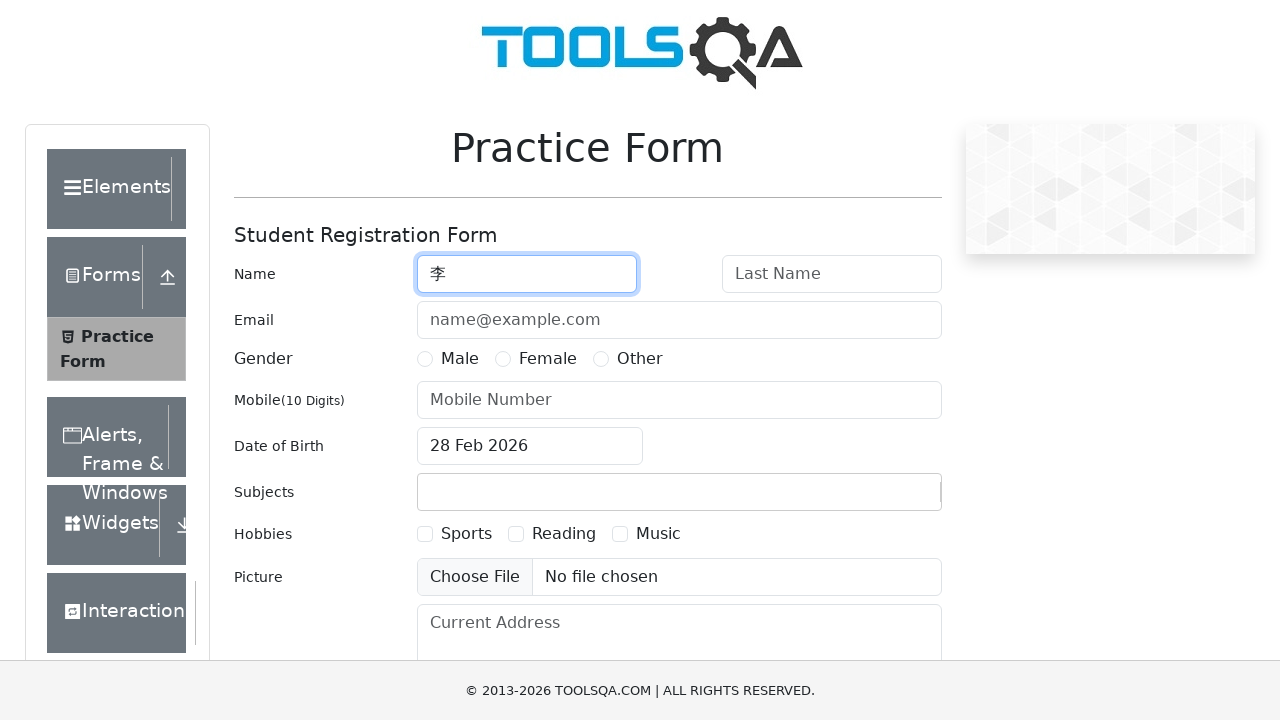

Filled last name field with '华' on //input[@id='lastName']
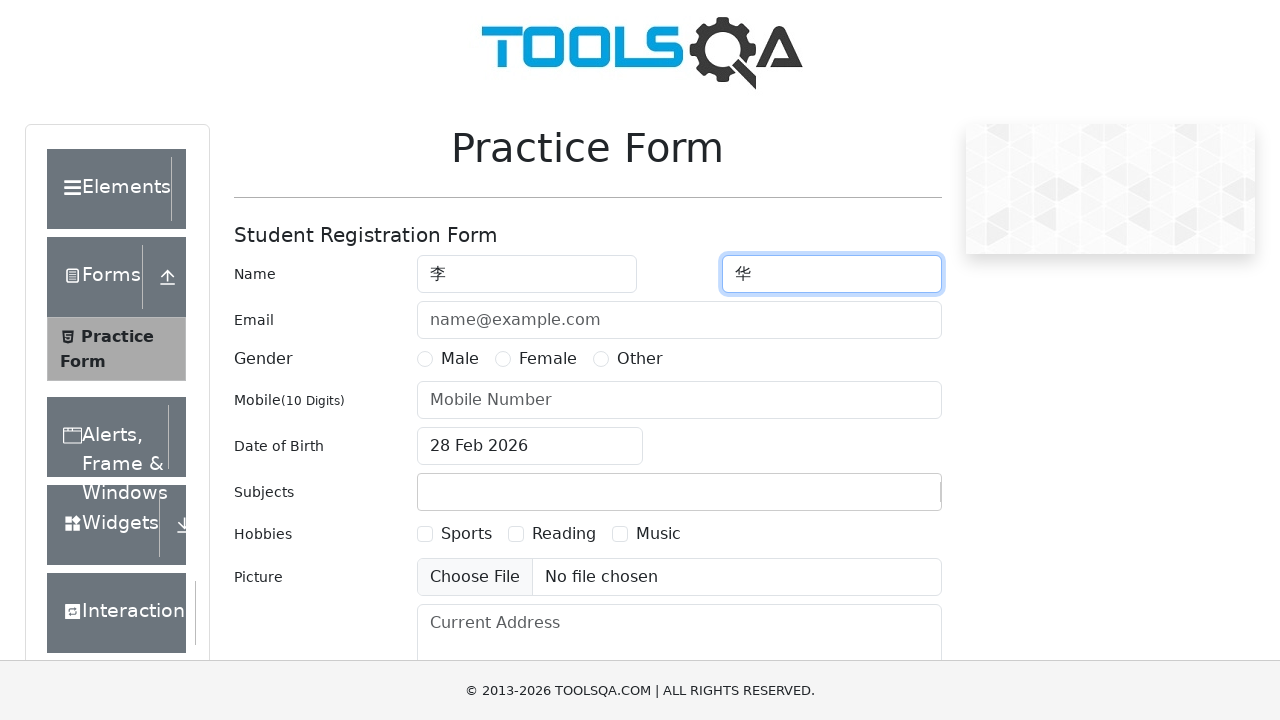

Filled email field with '666@example.com' on #userEmail
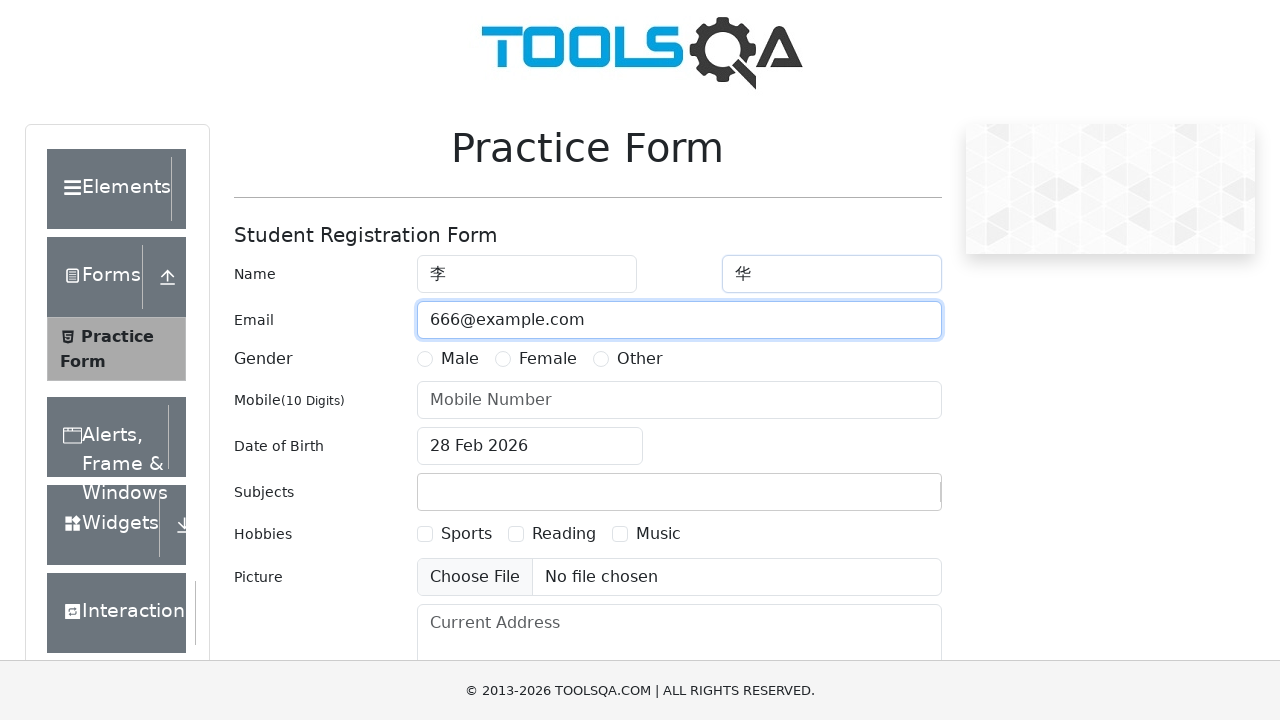

Selected Male gender radio button at (460, 359) on label[for='gender-radio-1']
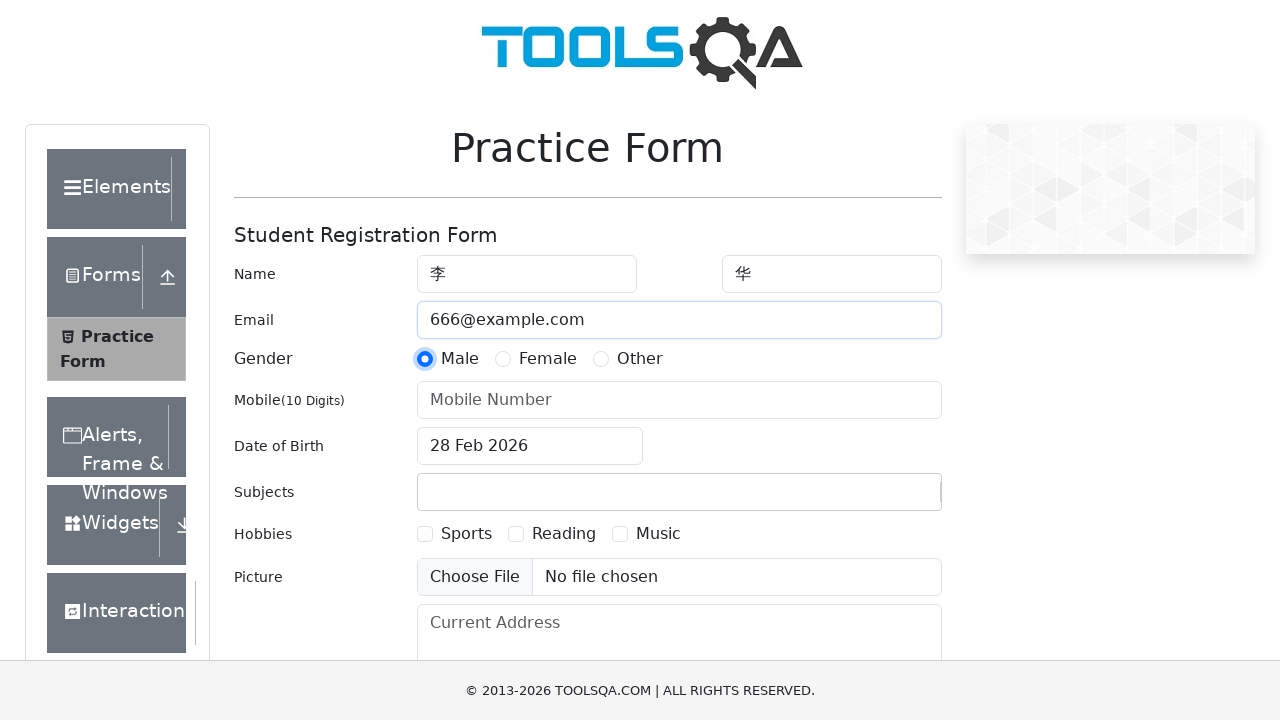

Filled phone number with invalid value containing letters: '15671405xyz' on #userNumber
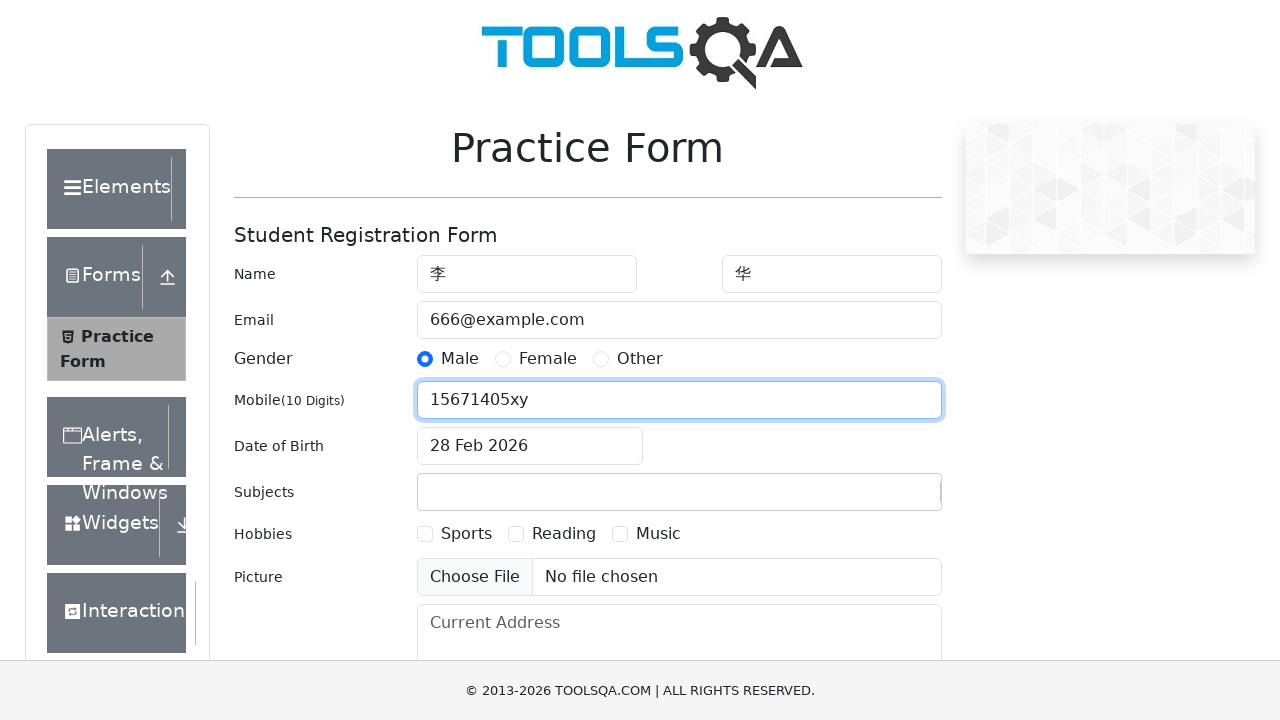

Clicked submit button to attempt form submission with invalid phone number at (885, 499) on #submit
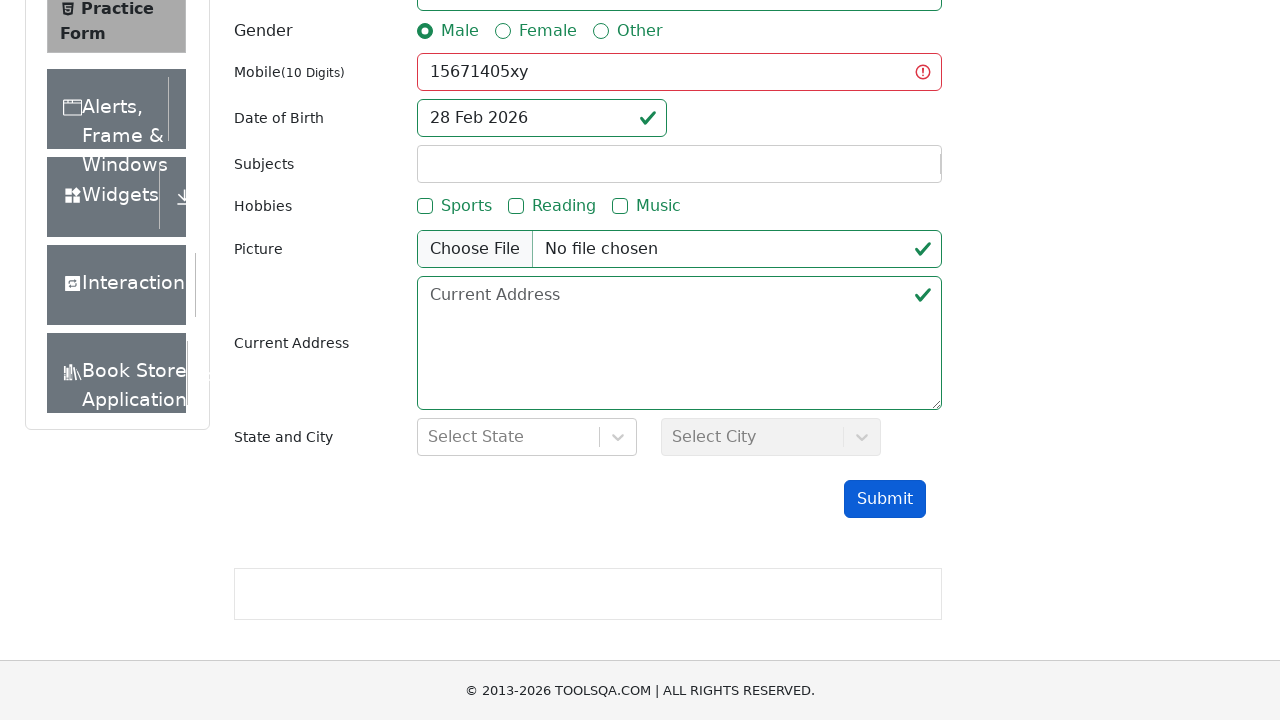

Waited 1 second for validation response
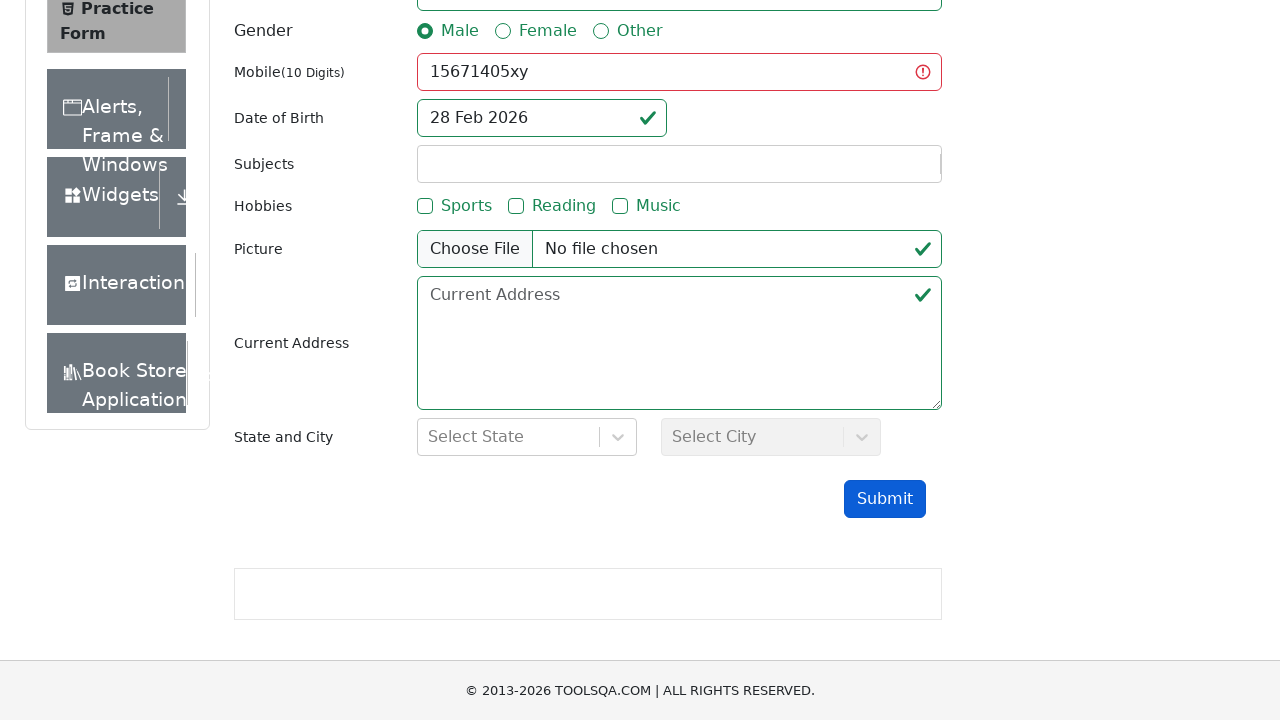

Cleared first name field on #firstName
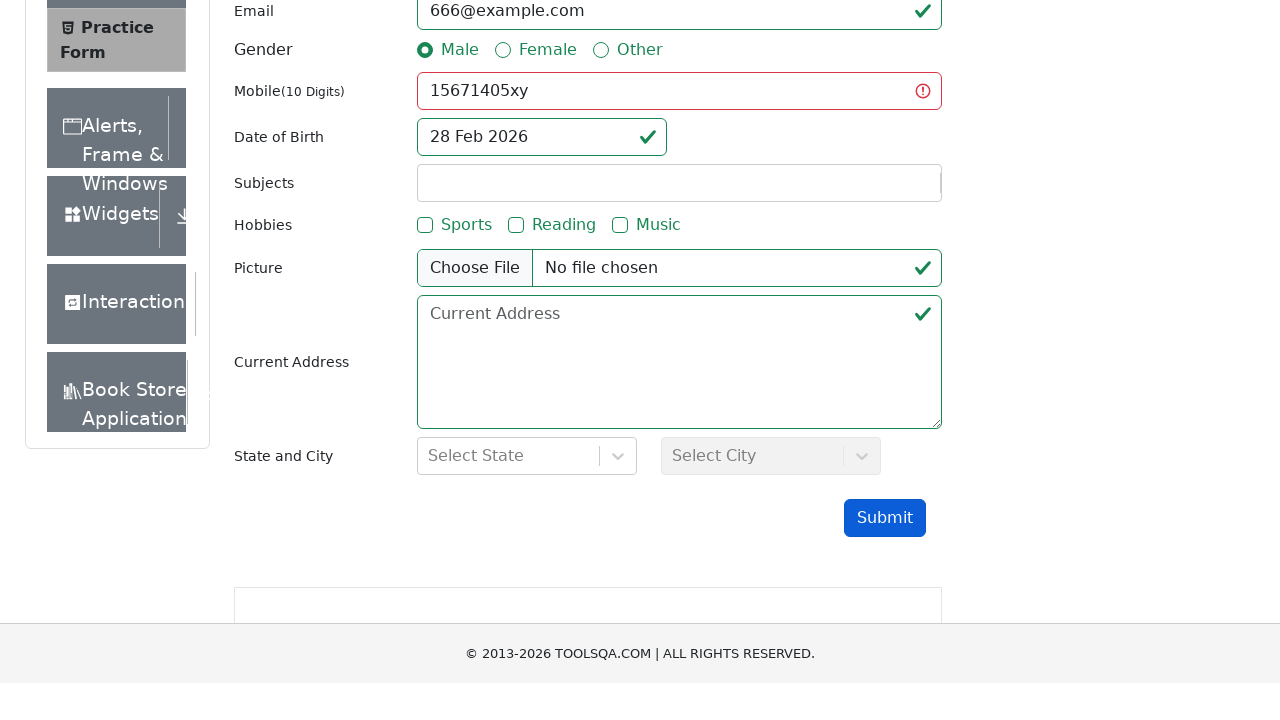

Cleared last name field on //input[@id='lastName']
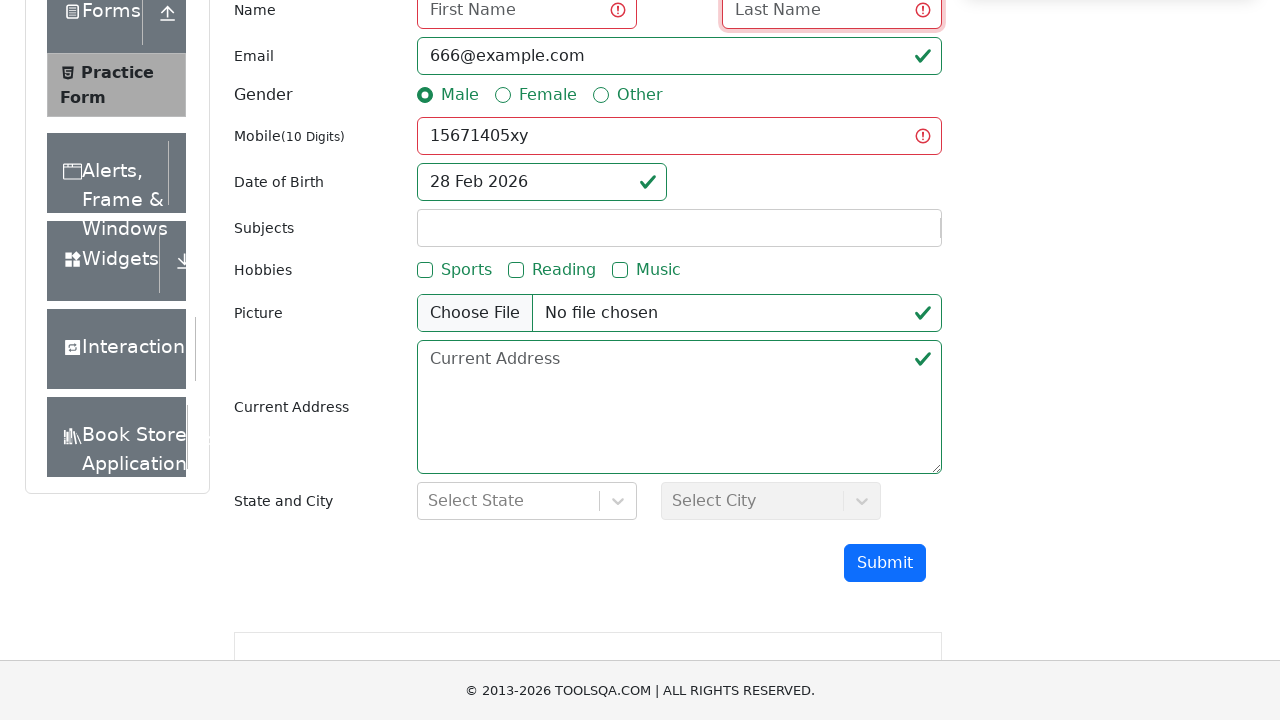

Cleared email field on #userEmail
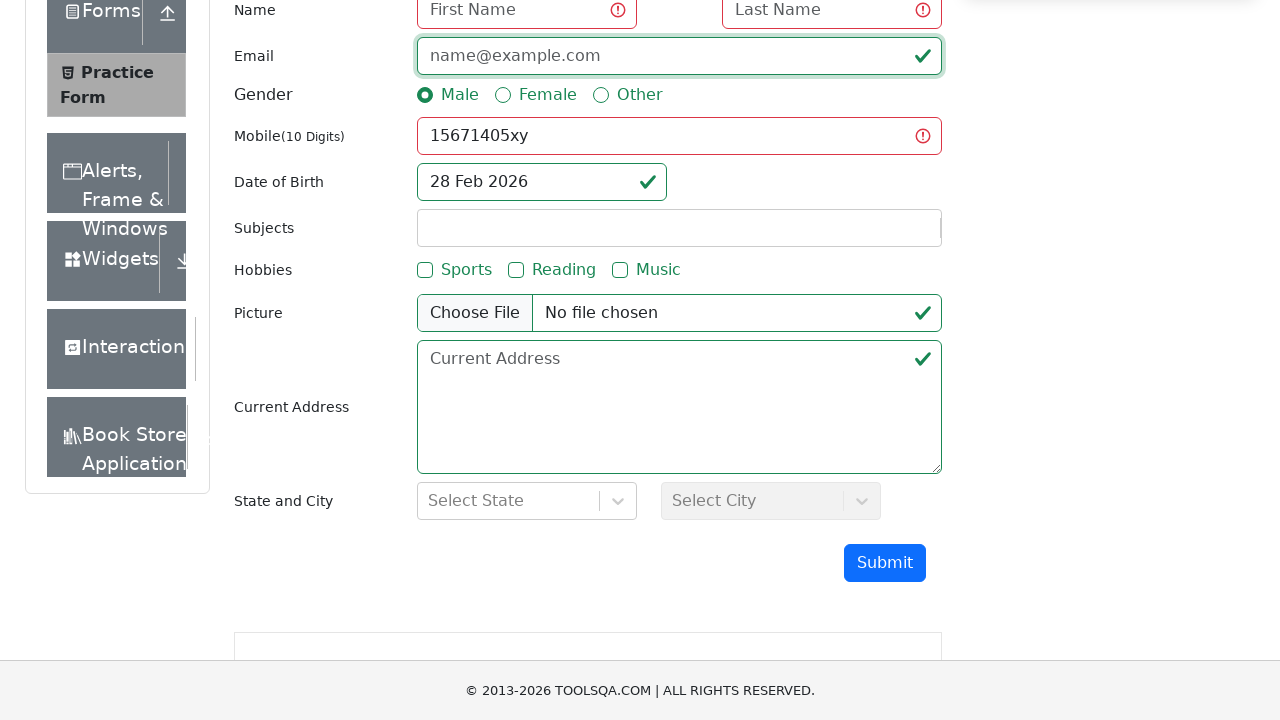

Cleared phone number field on #userNumber
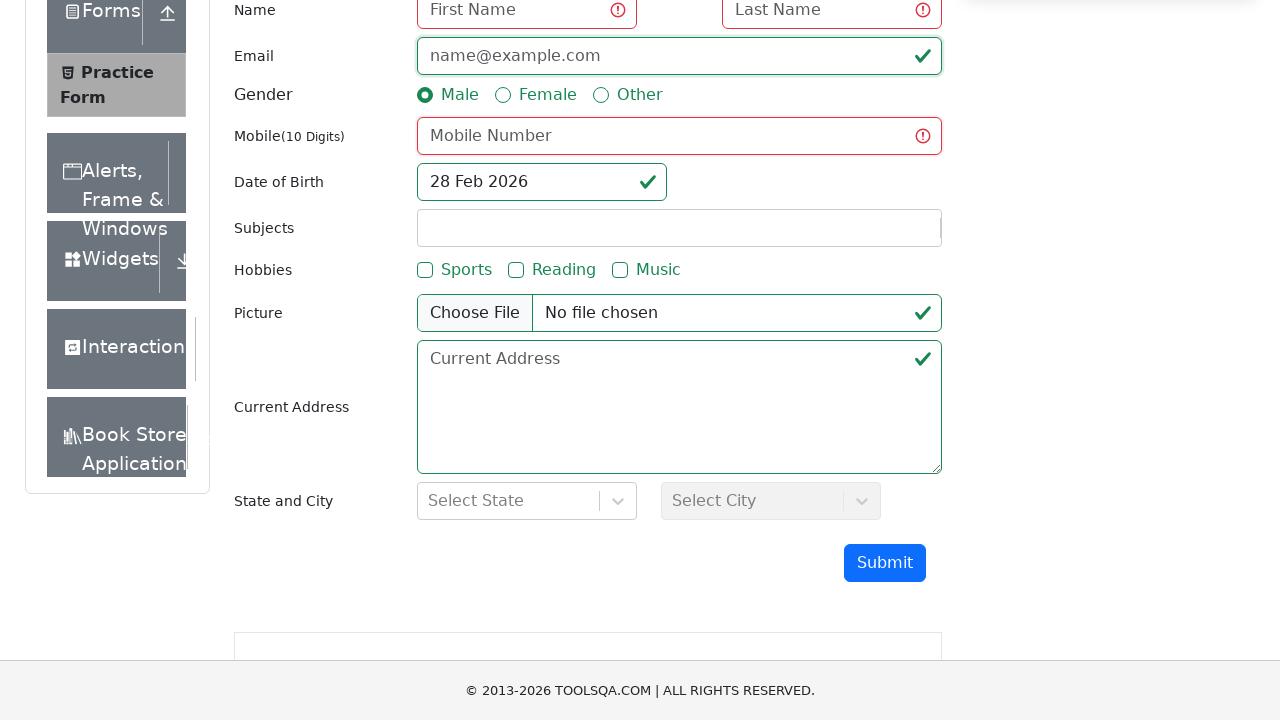

Filled first name field with '李' for second attempt on #firstName
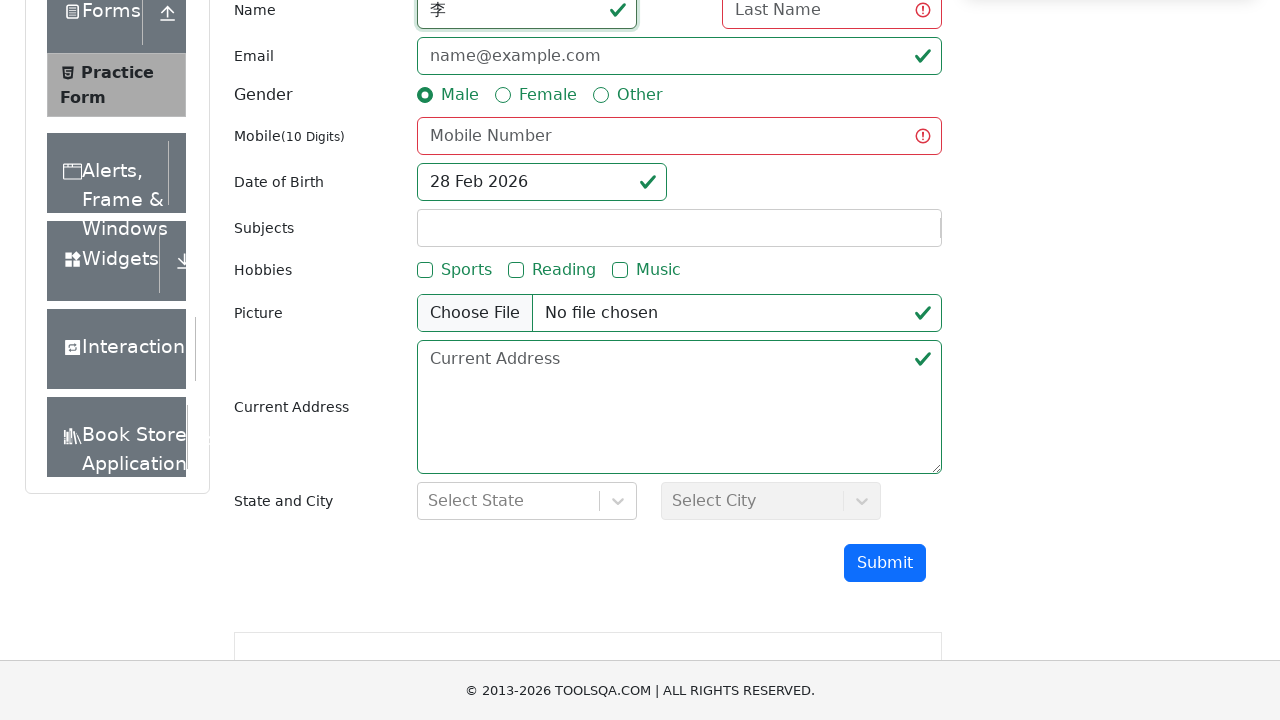

Filled last name field with '华' for second attempt on //input[@id='lastName']
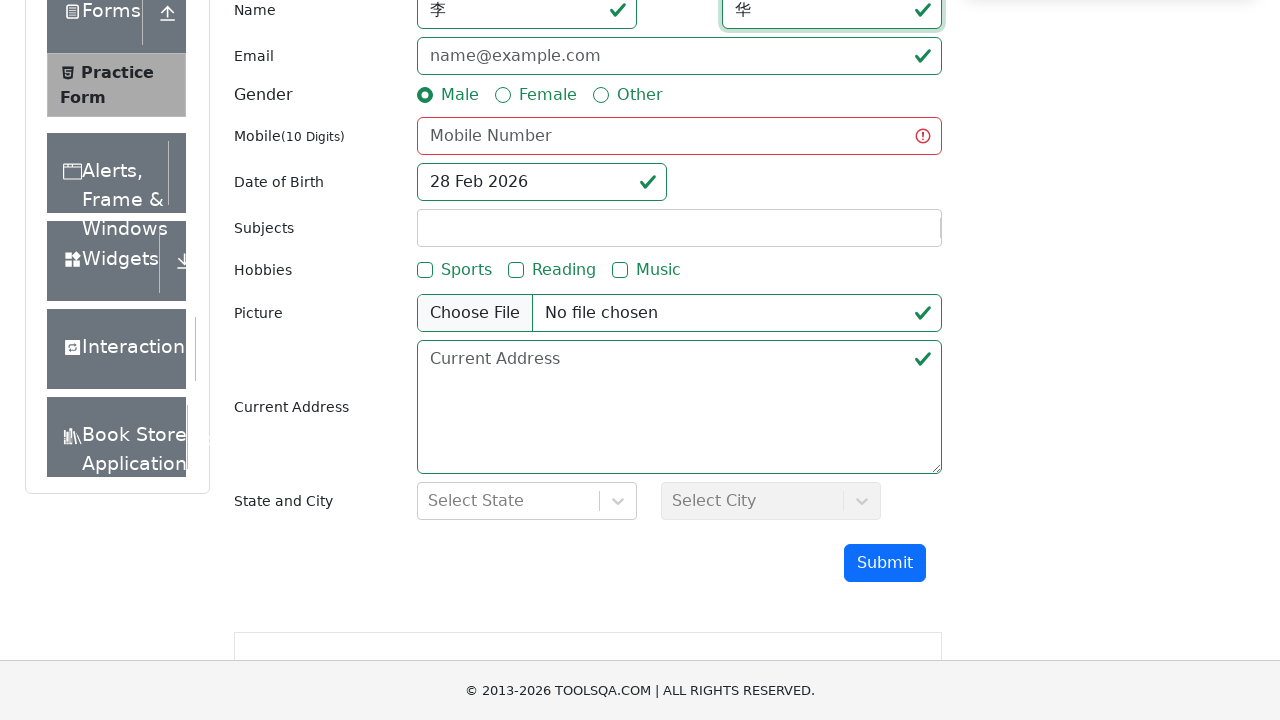

Filled email field with '666@example.com' for second attempt on #userEmail
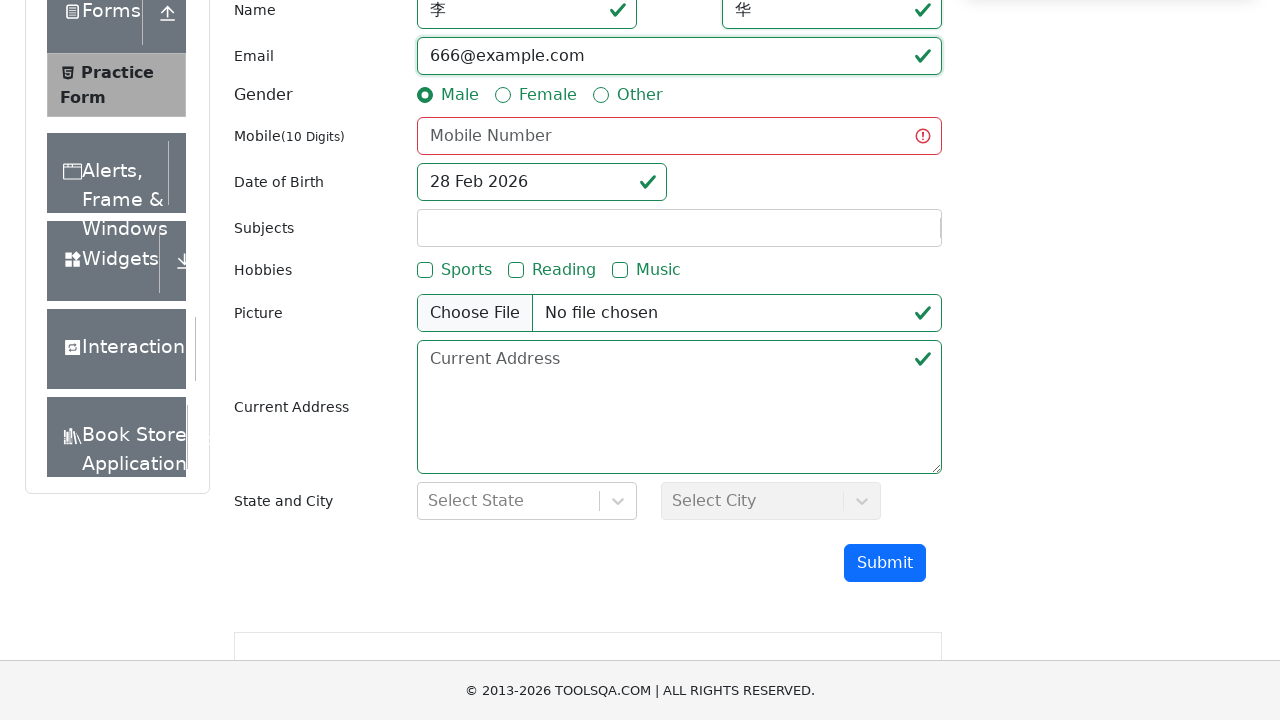

Filled phone number with short value: '1567140511' (10 digits) on #userNumber
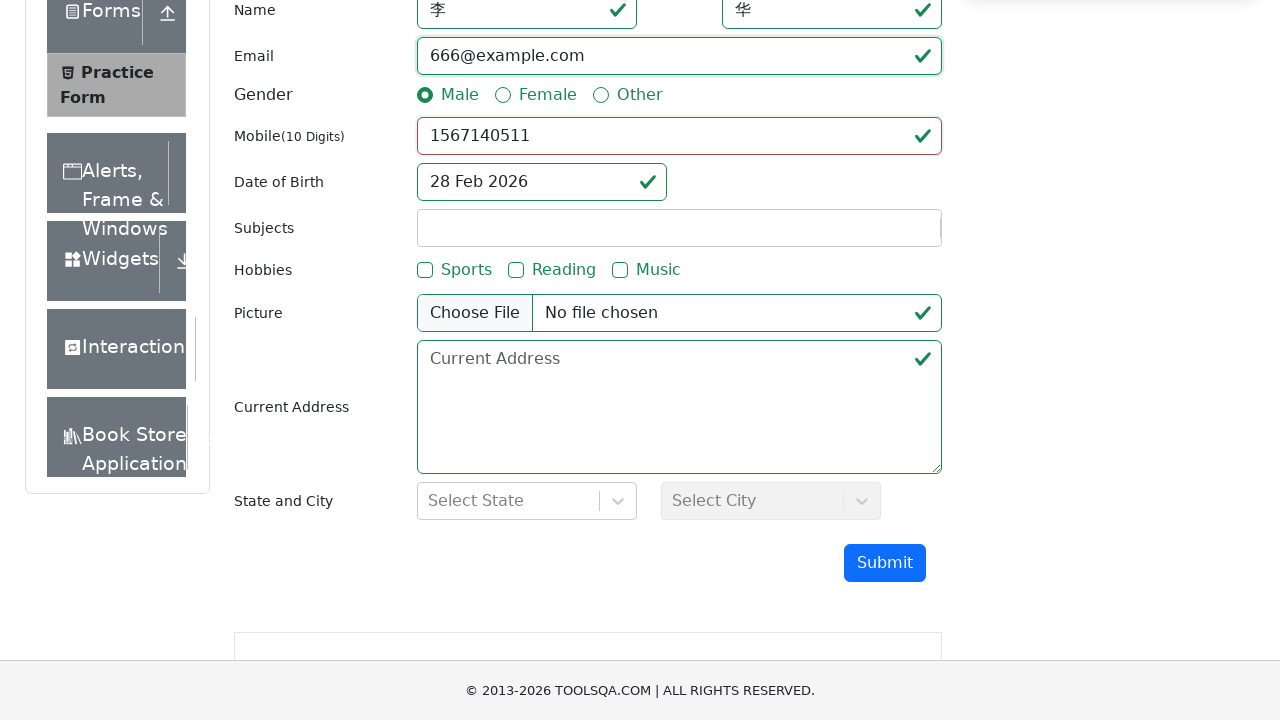

Clicked submit button for second form submission attempt at (885, 563) on #submit
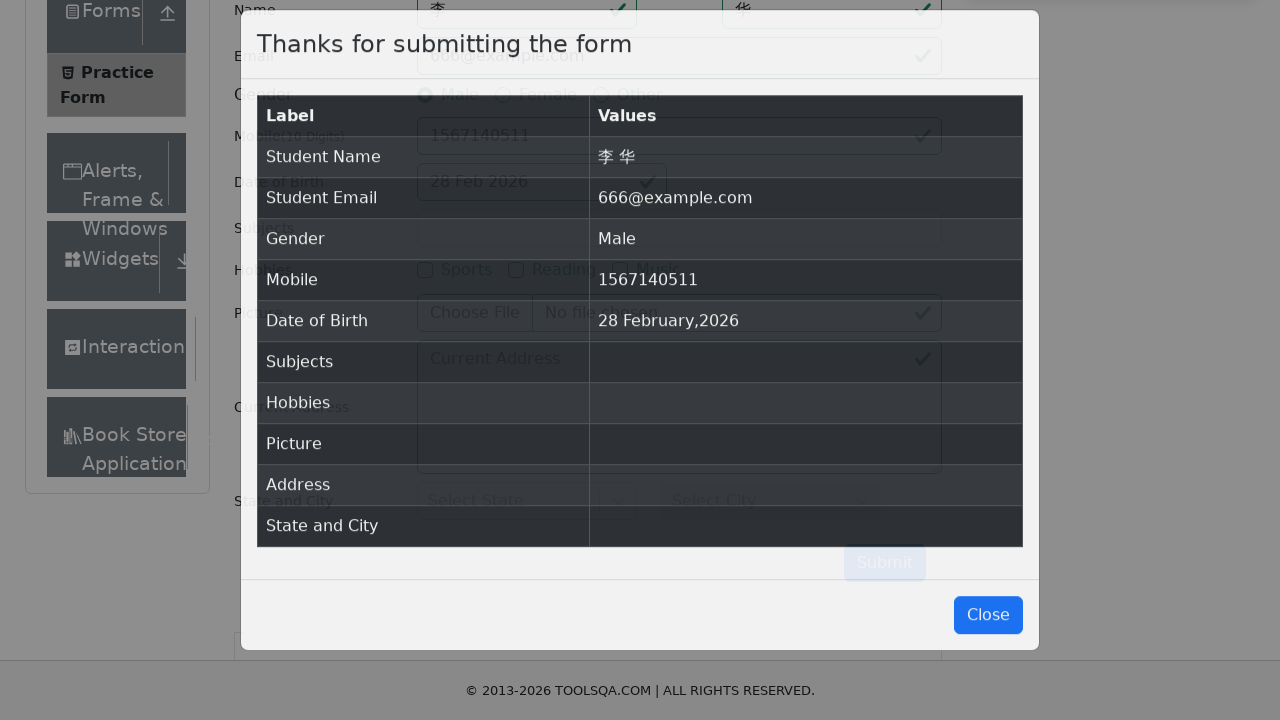

Waited 1 second for second form validation response
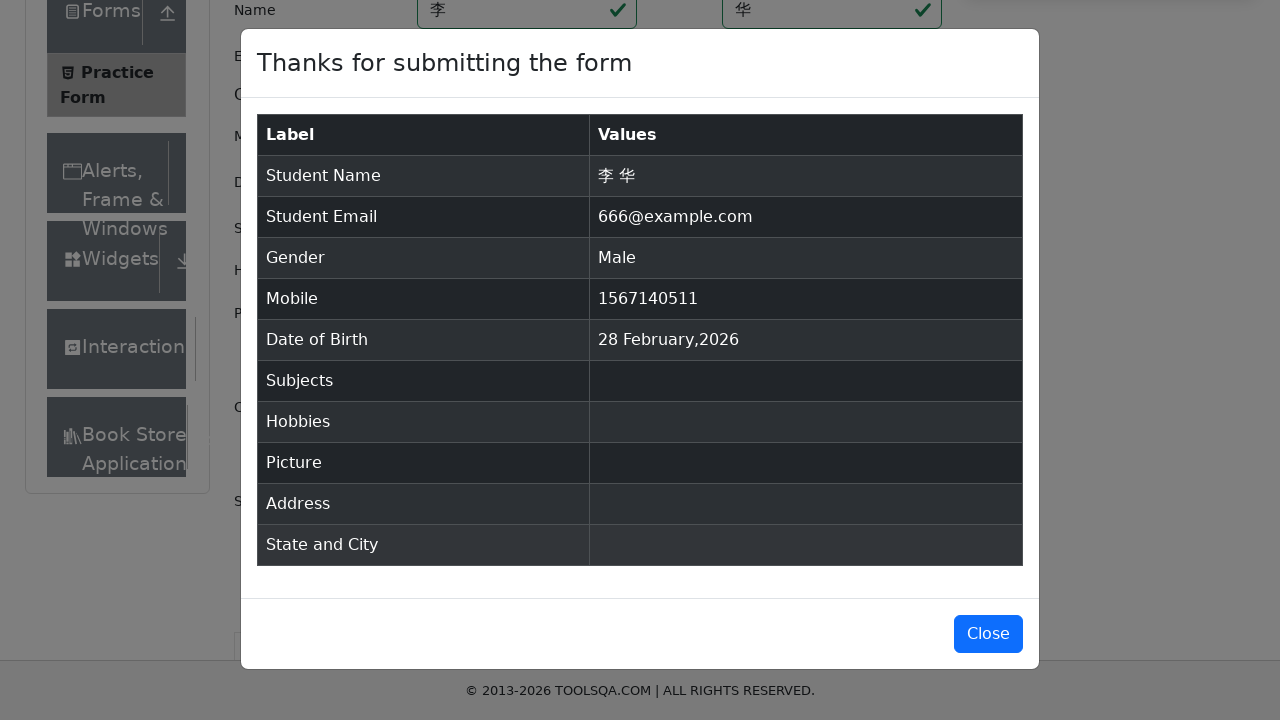

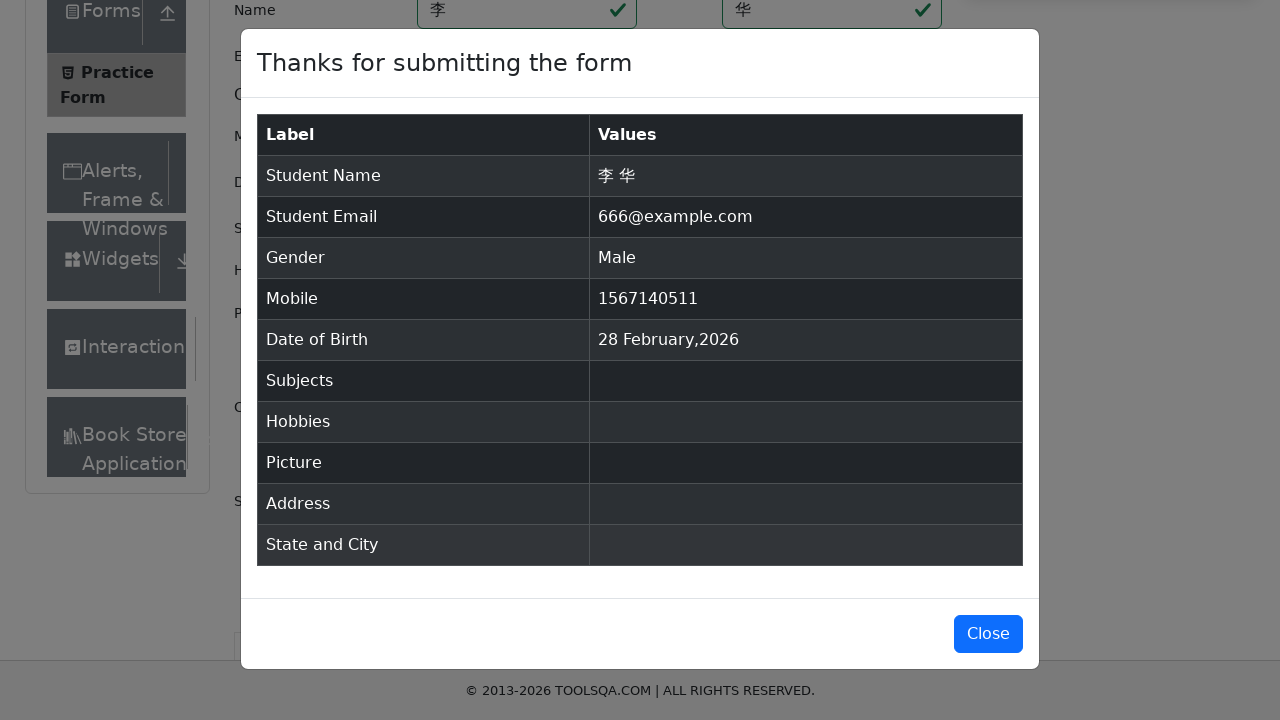